Tests that todo data persists after page reload by creating items, marking one complete, and reloading.

Starting URL: https://demo.playwright.dev/todomvc

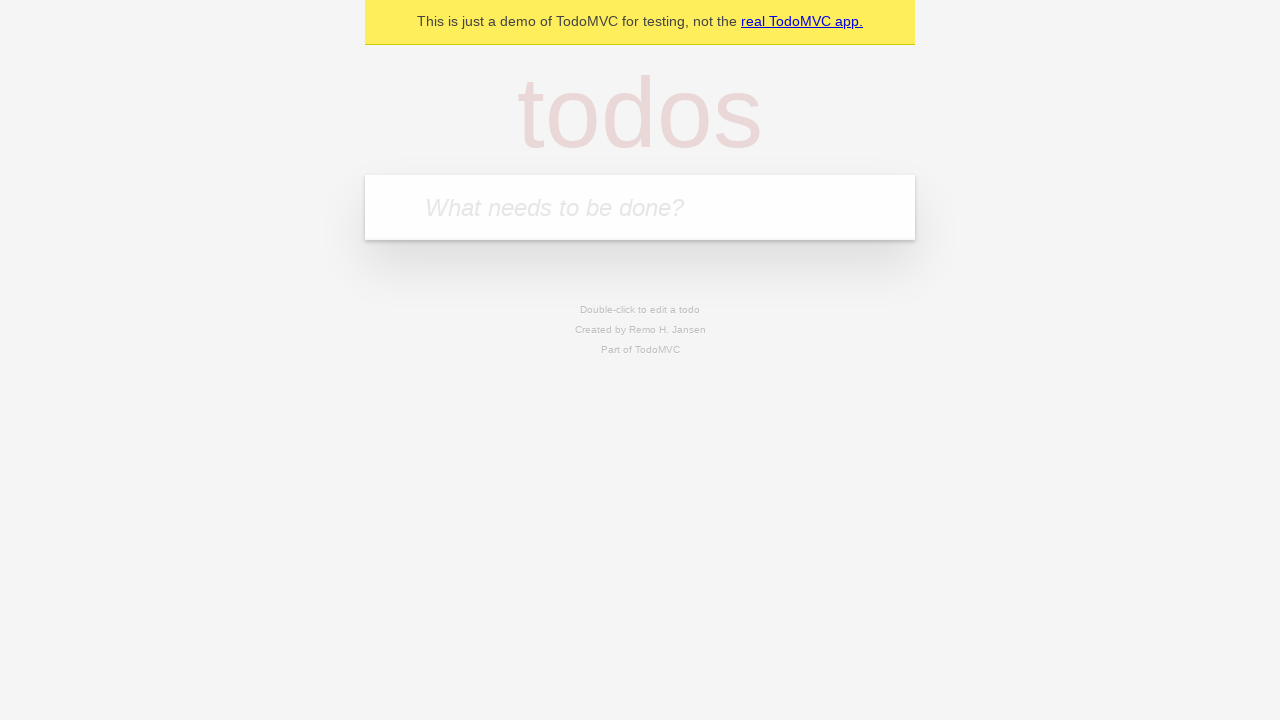

Filled first todo input with 'buy some cheese' on .new-todo
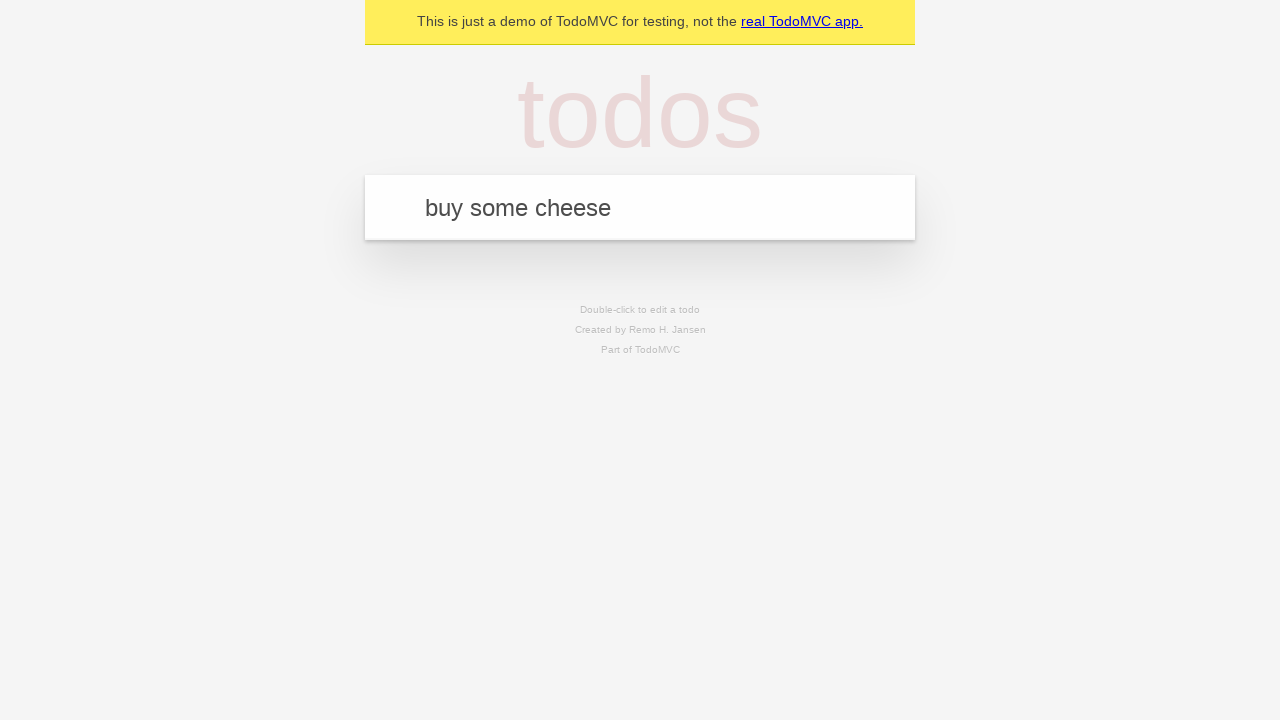

Pressed Enter to create first todo item on .new-todo
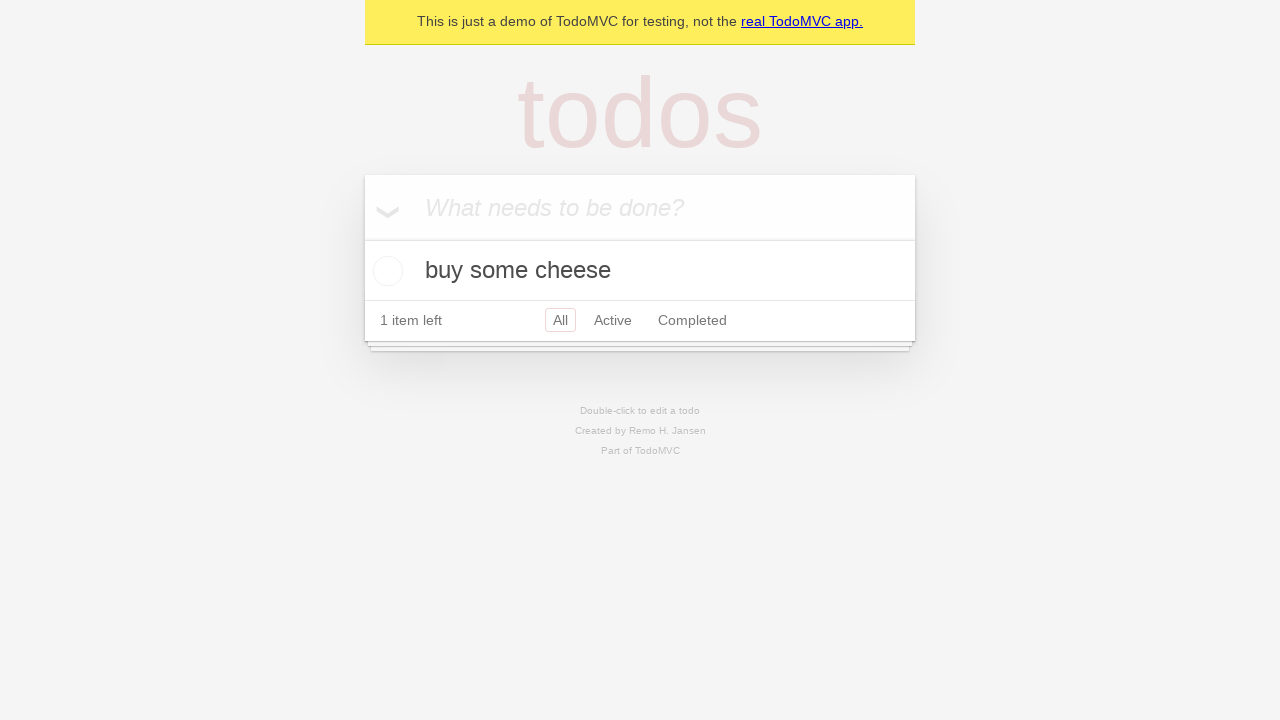

Filled second todo input with 'feed the cat' on .new-todo
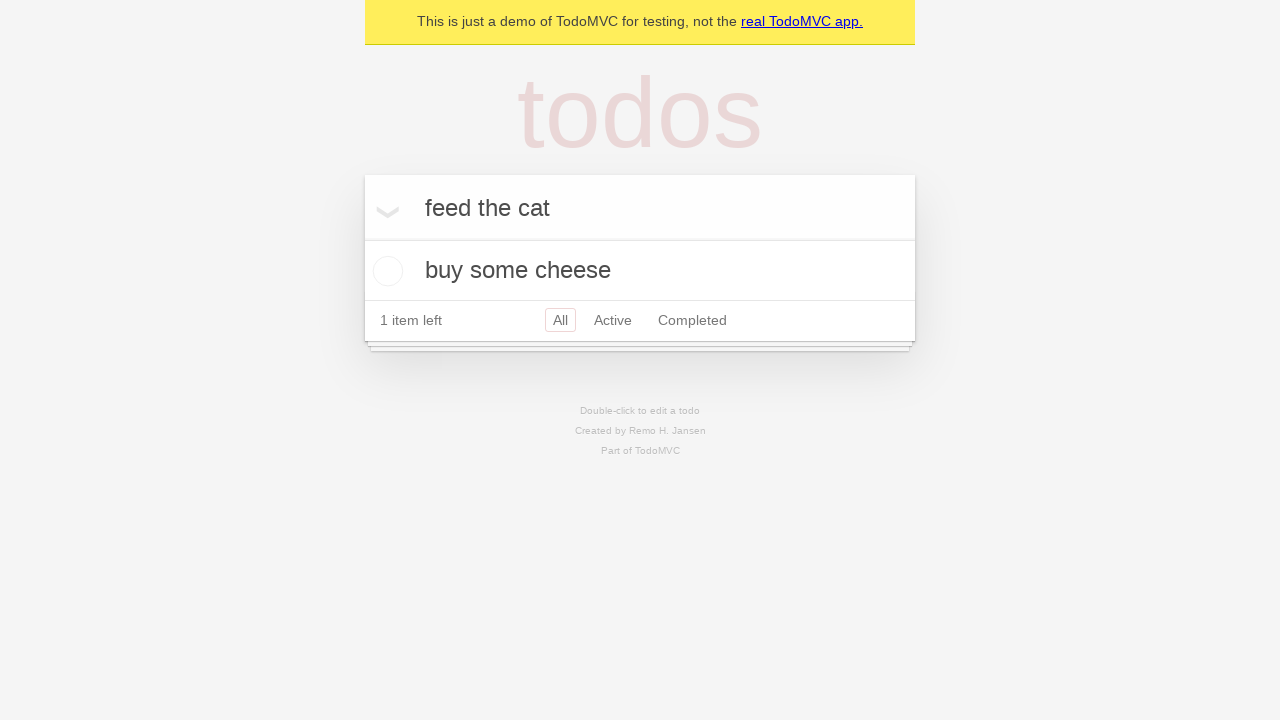

Pressed Enter to create second todo item on .new-todo
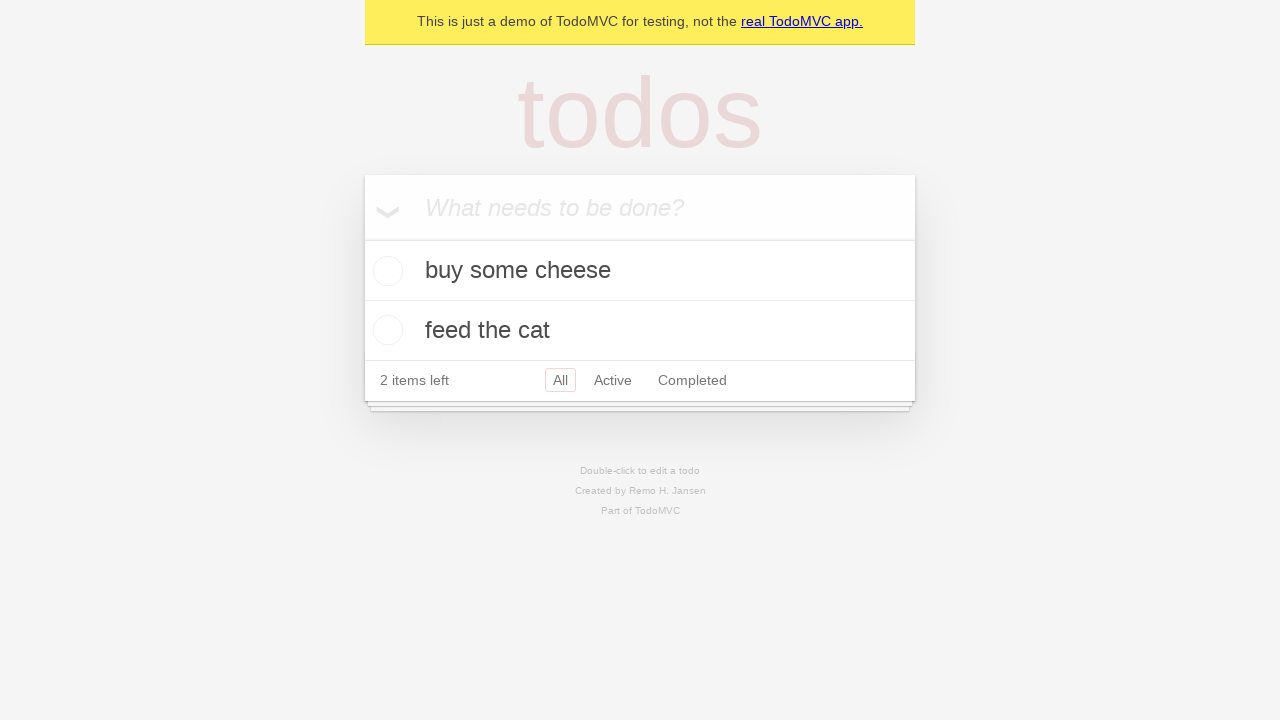

Marked first todo item as complete at (385, 271) on .todo-list li >> nth=0 >> .toggle
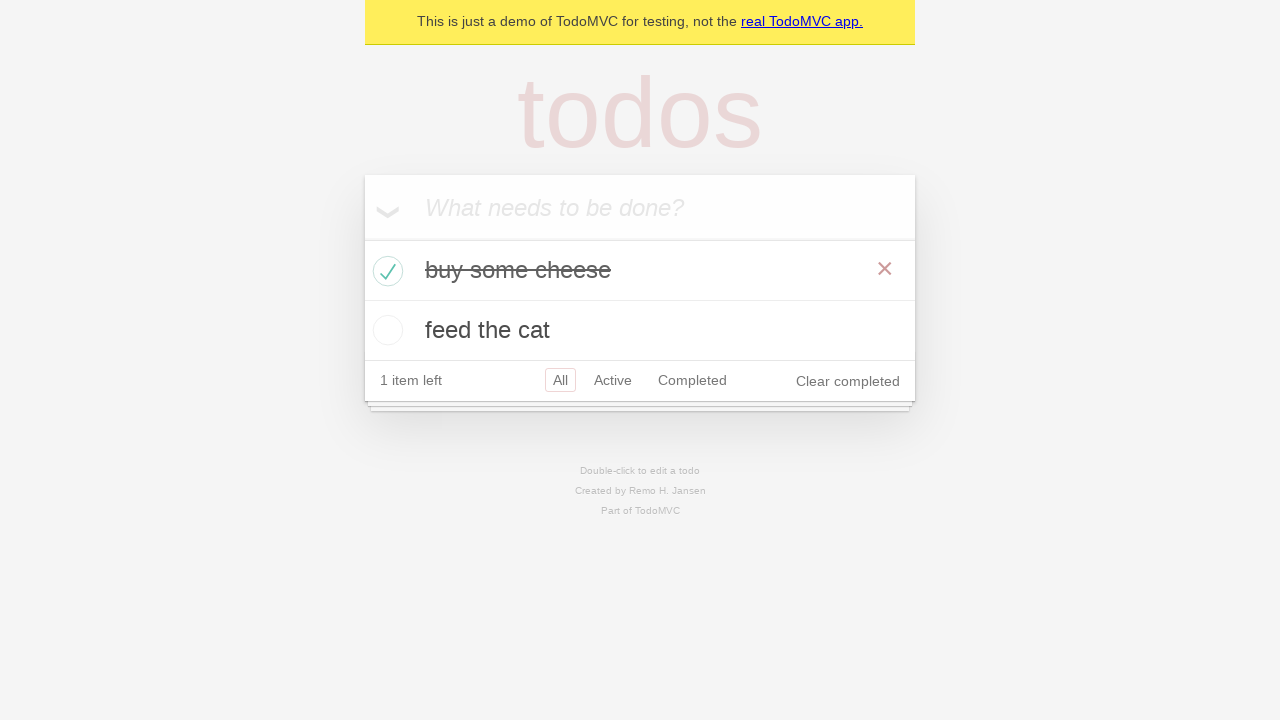

Reloaded page to test data persistence
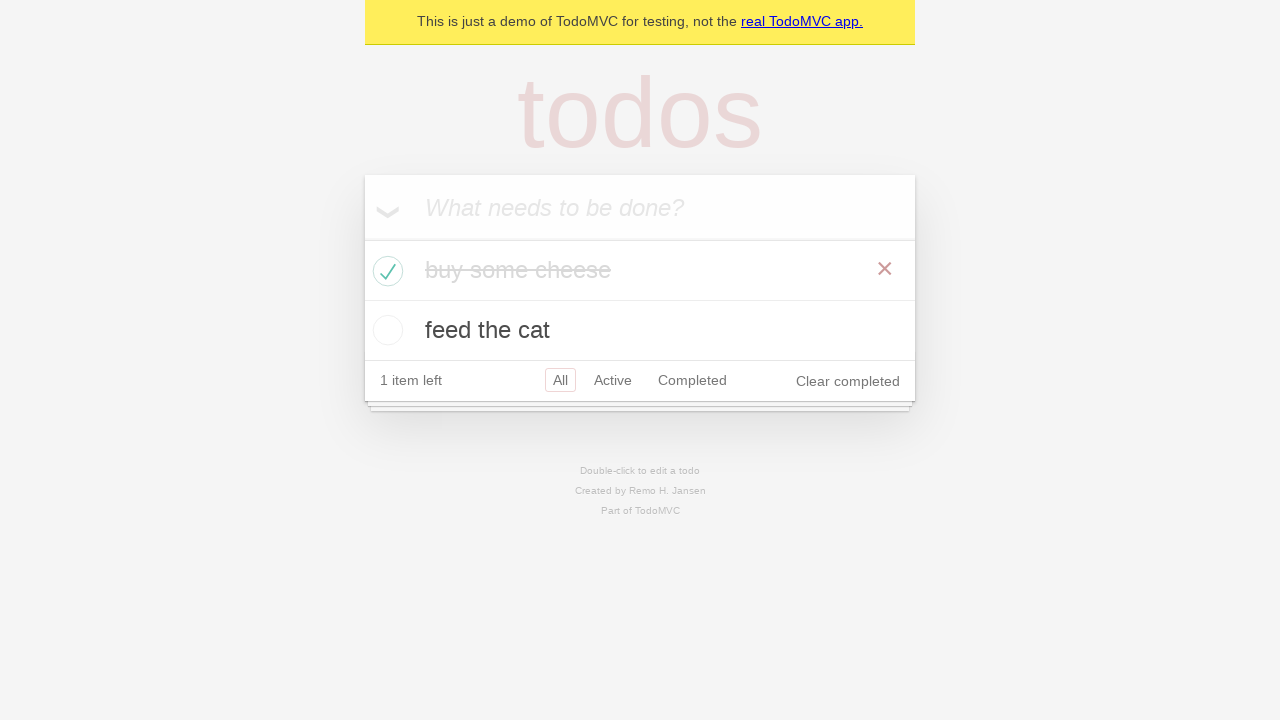

Todo items loaded after page reload
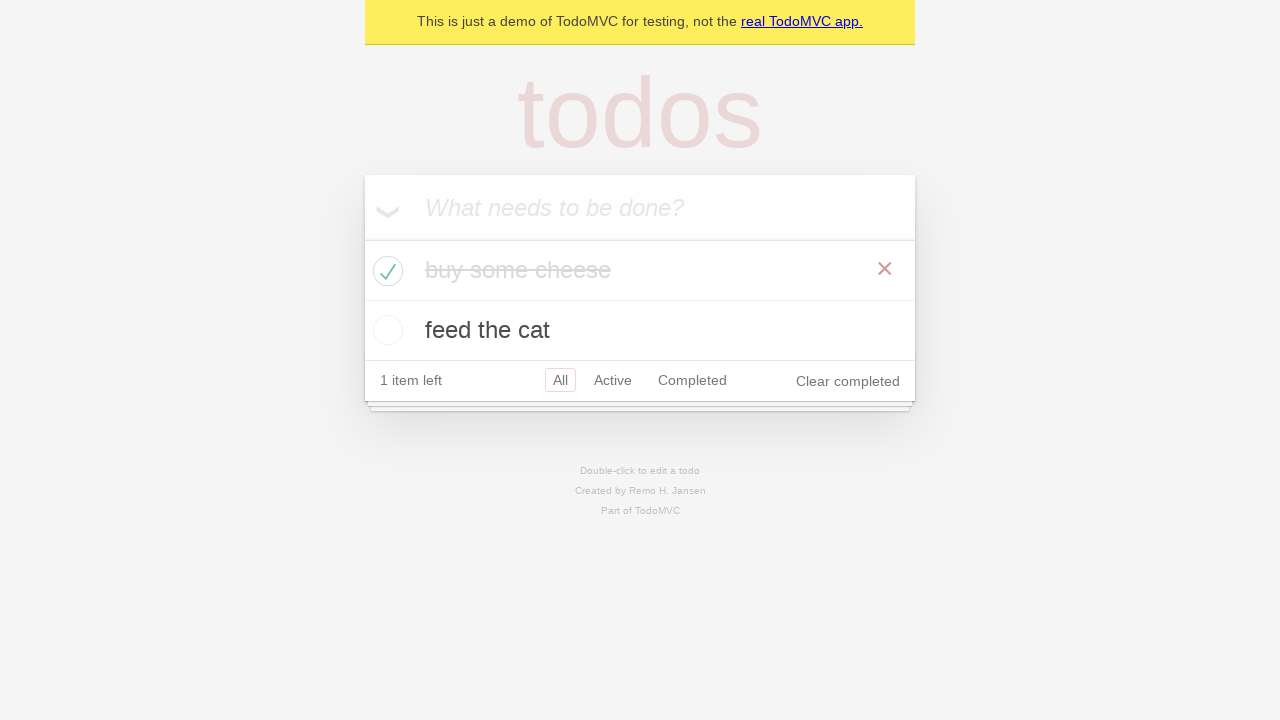

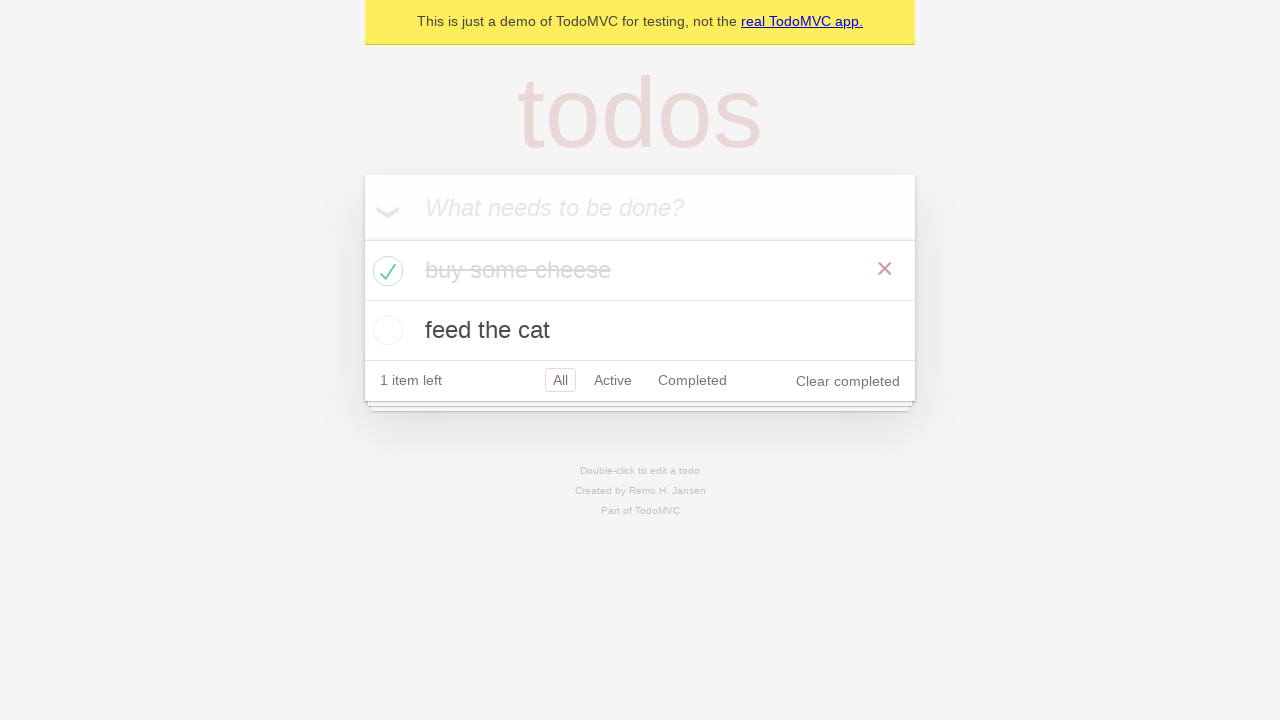